Tests the Simple Form Demo functionality on a practice website by navigating to the form, entering a message, and clicking the Show Message button.

Starting URL: http://syntaxprojects.com/

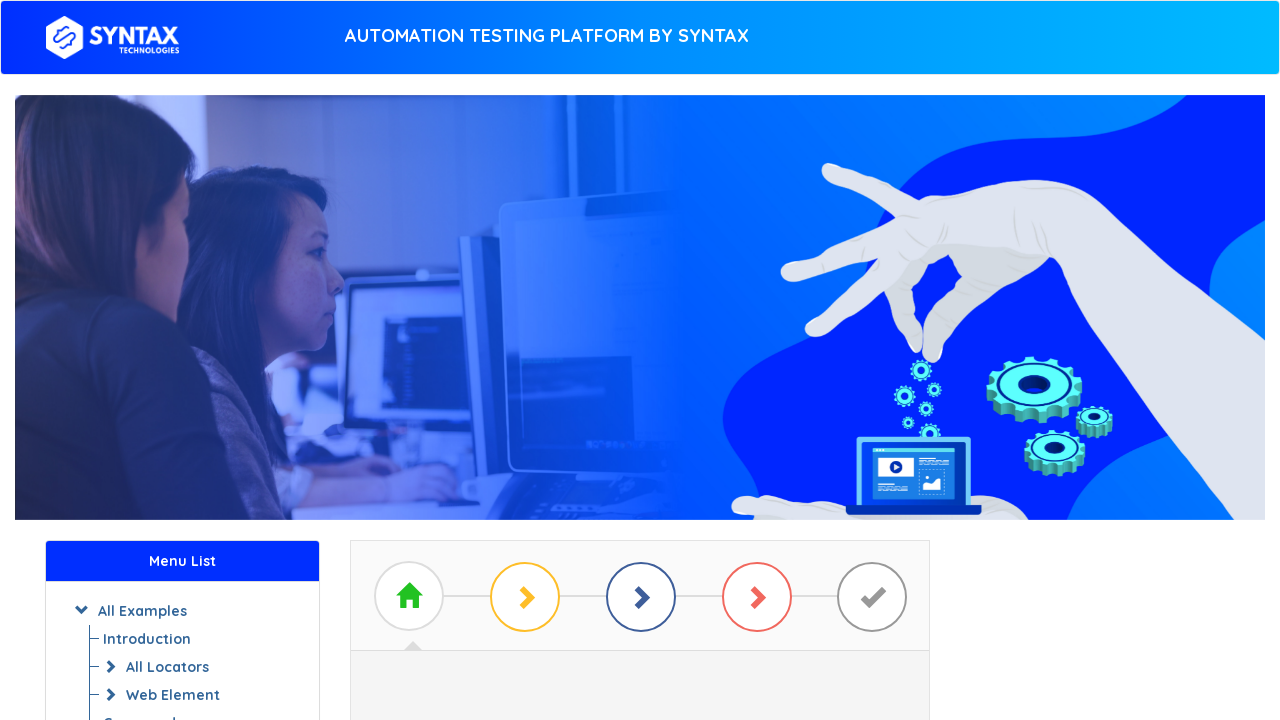

Clicked 'Start Practising' button at (640, 372) on xpath=//a[text() = ' Start Practising ']
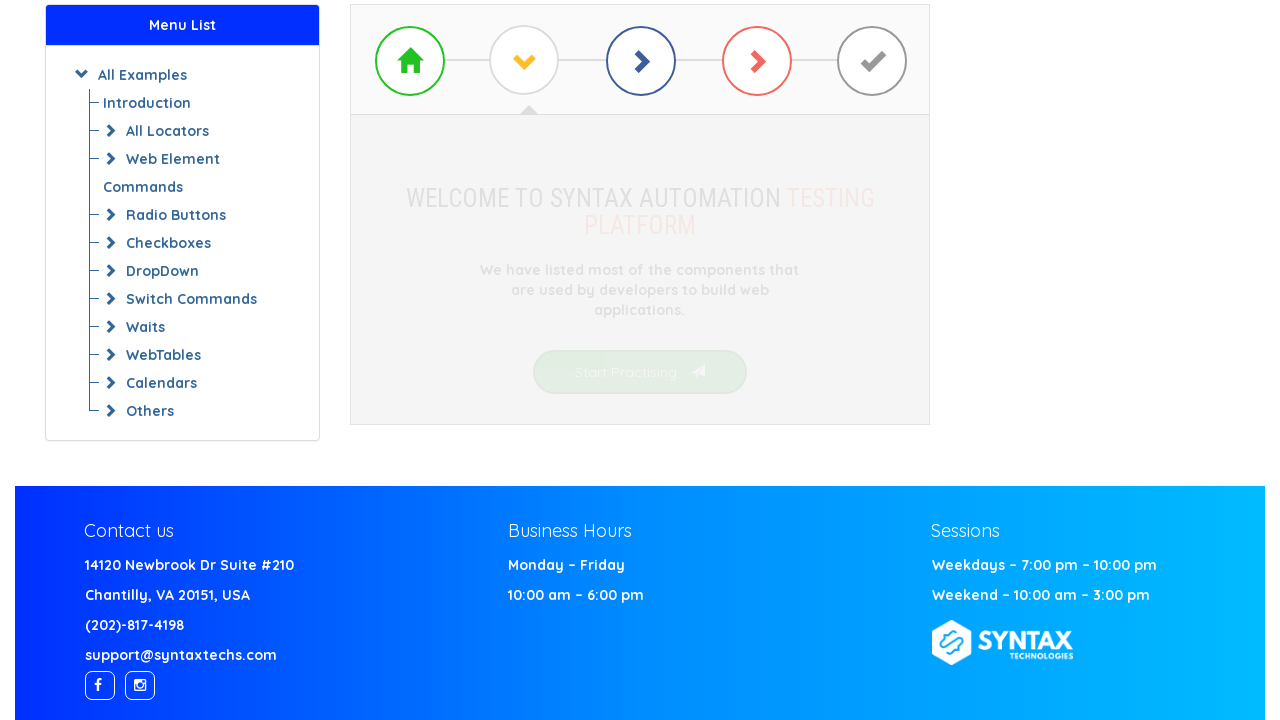

Waited for page to load (networkidle)
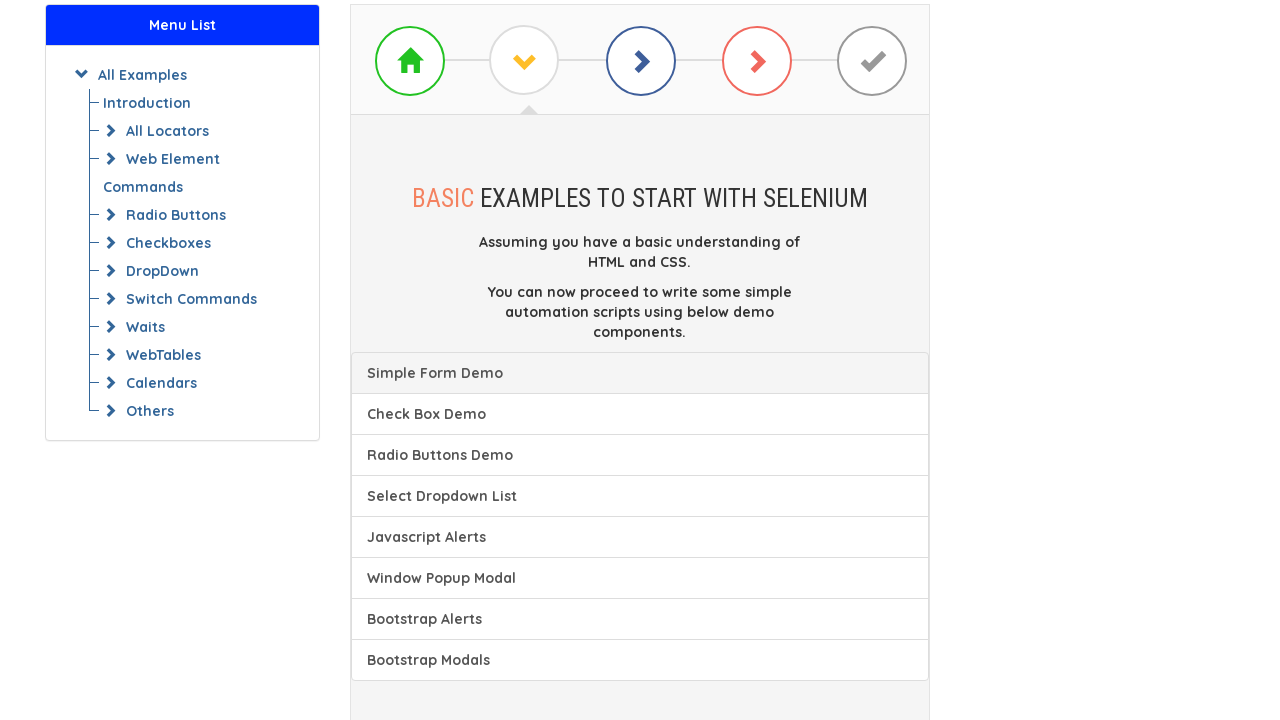

Clicked on Simple Form Demo link at (640, 373) on xpath=//a[text() = 'Check Box Demo']/preceding-sibling::a
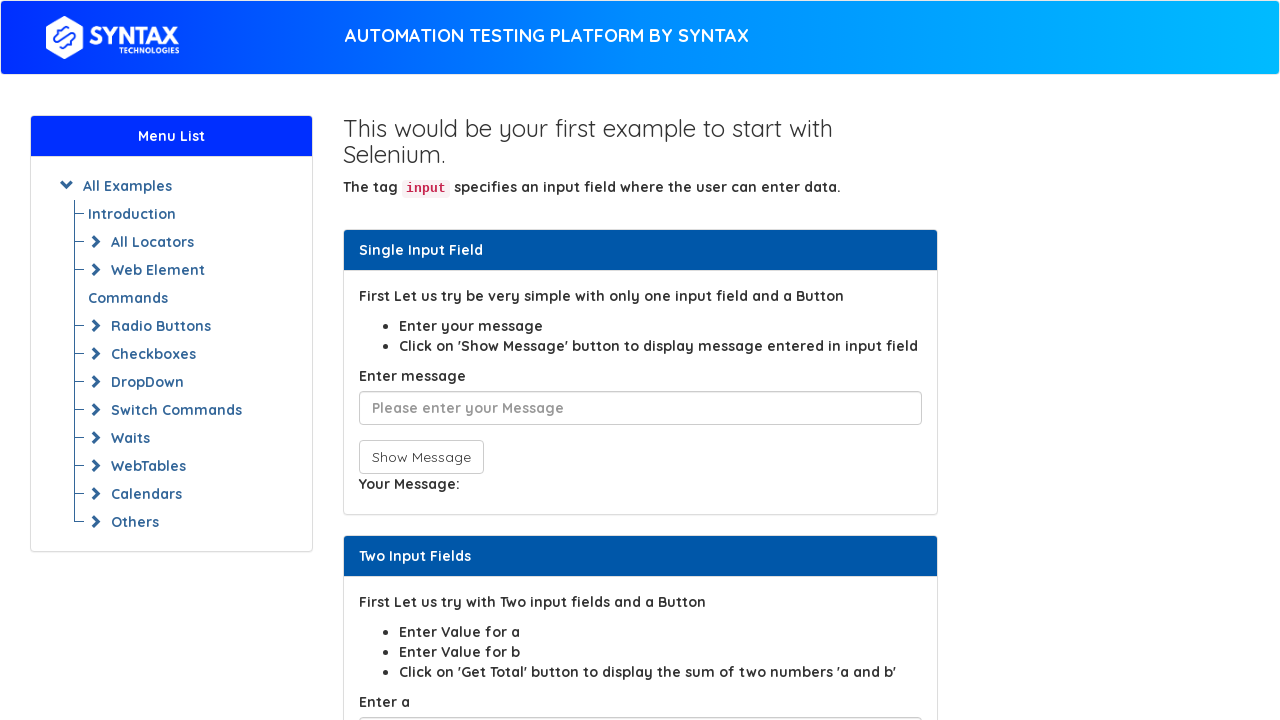

Waited for Simple Form Demo page to load (networkidle)
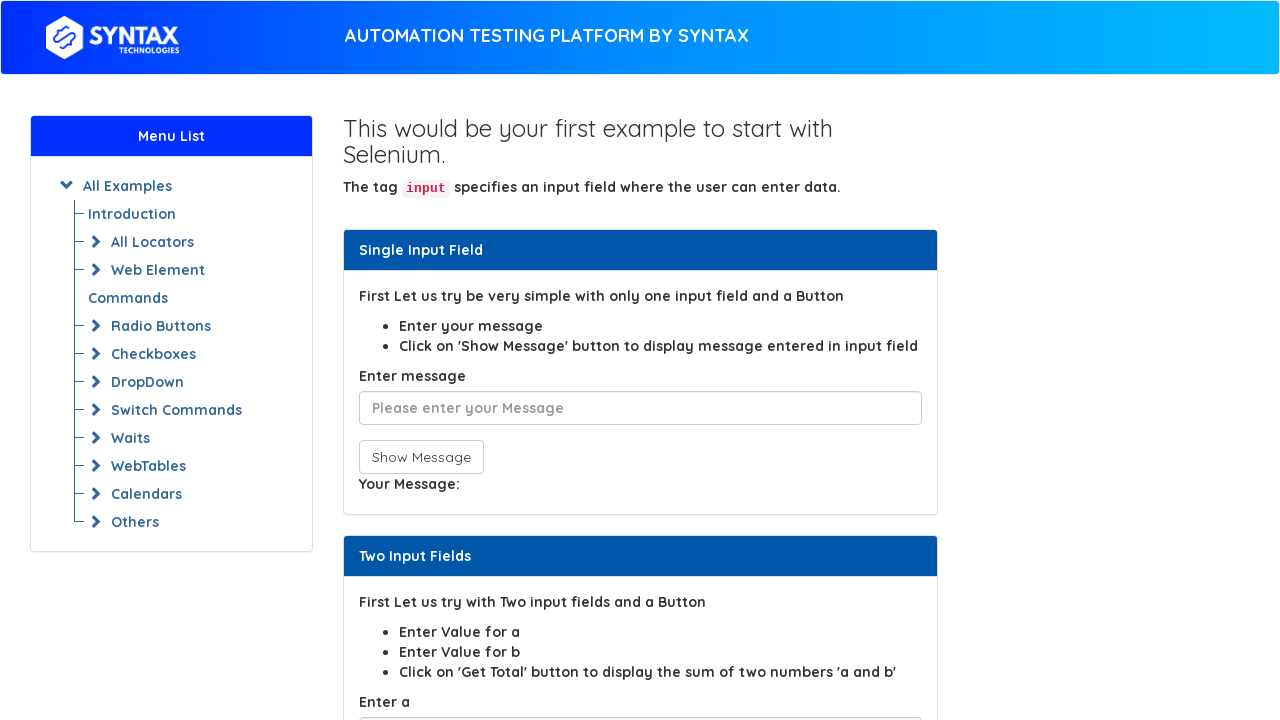

Entered message 'Mantequilla' in the input field on //input[contains(@placeholder, 'Message')]
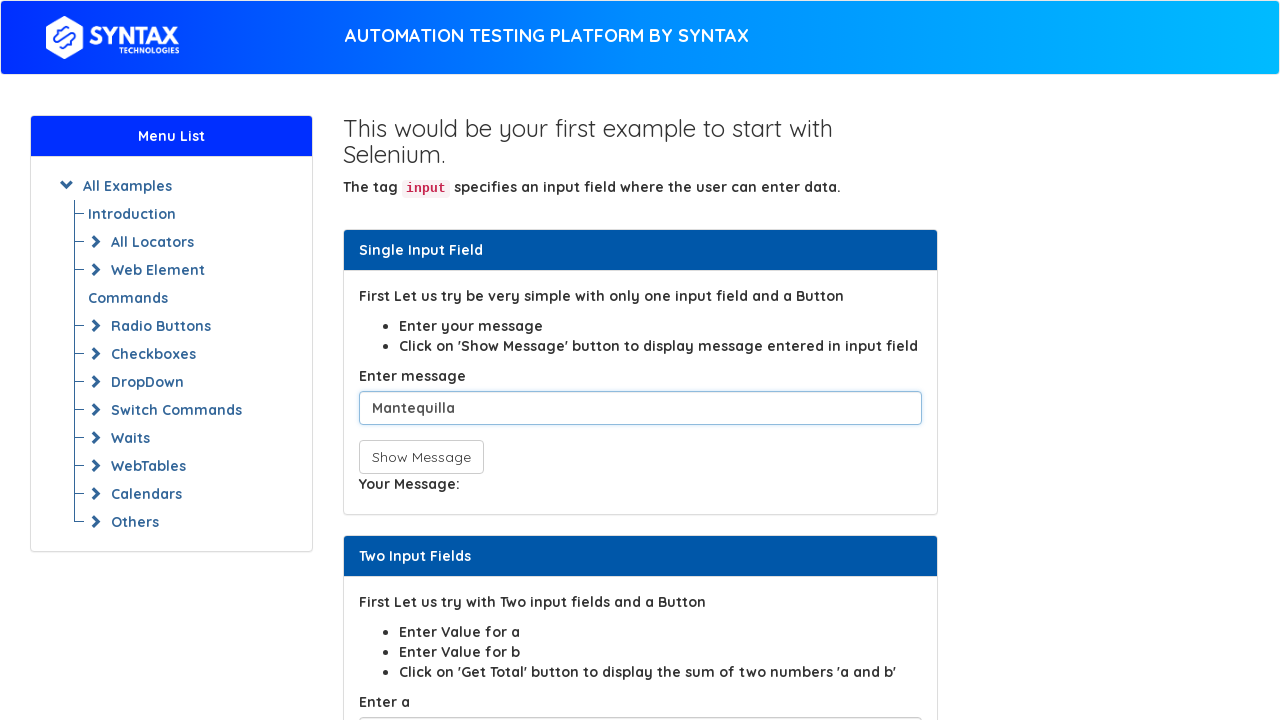

Clicked 'Show Message' button at (421, 457) on xpath=//button[text() = 'Show Message']
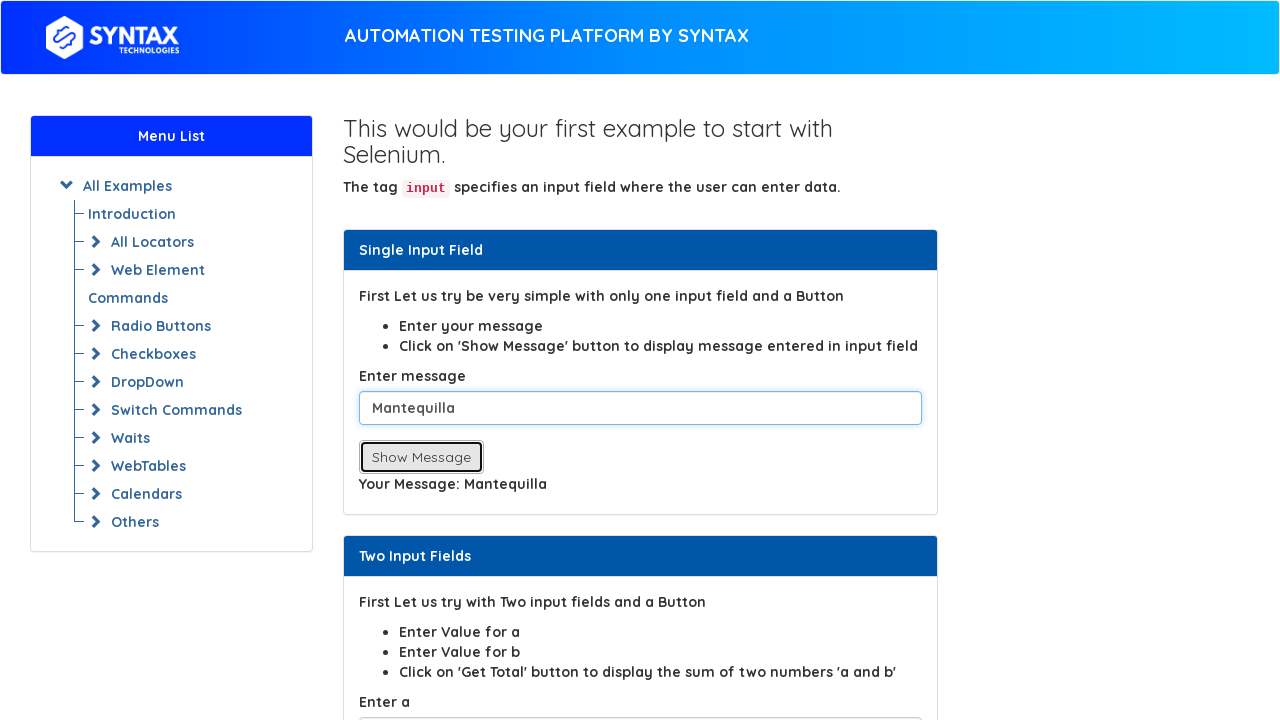

Waited for message to display (1000ms)
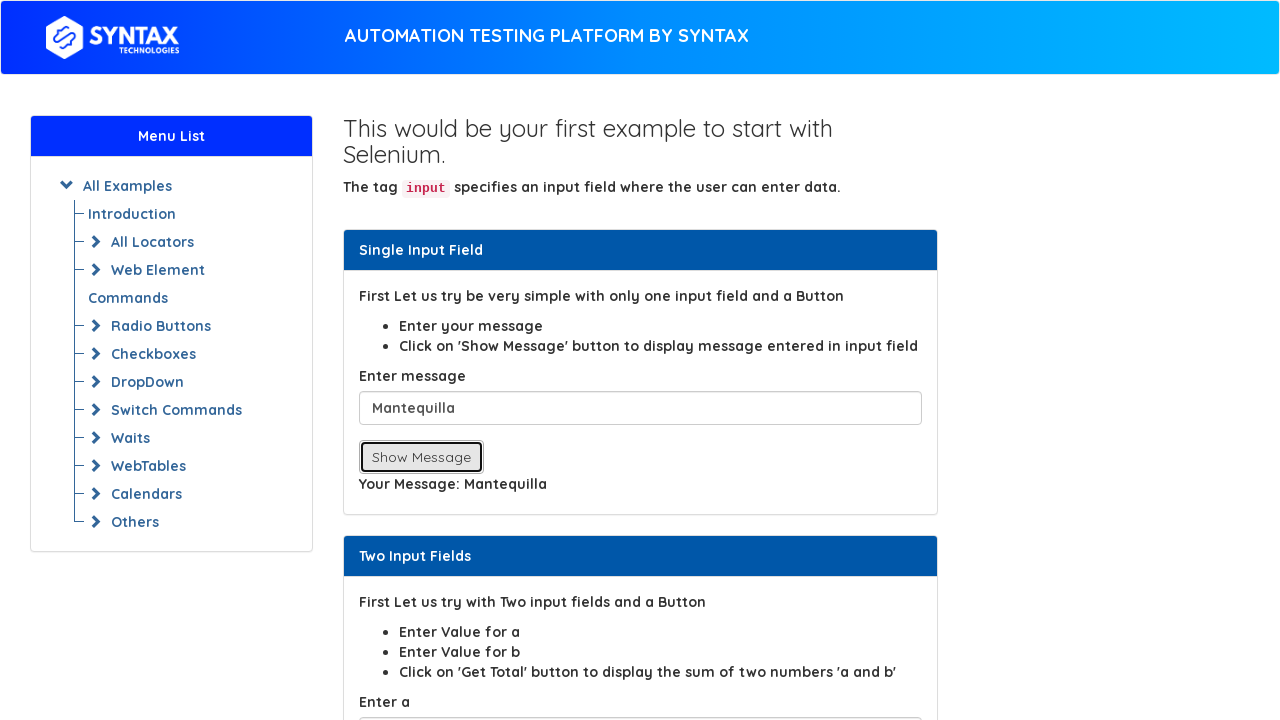

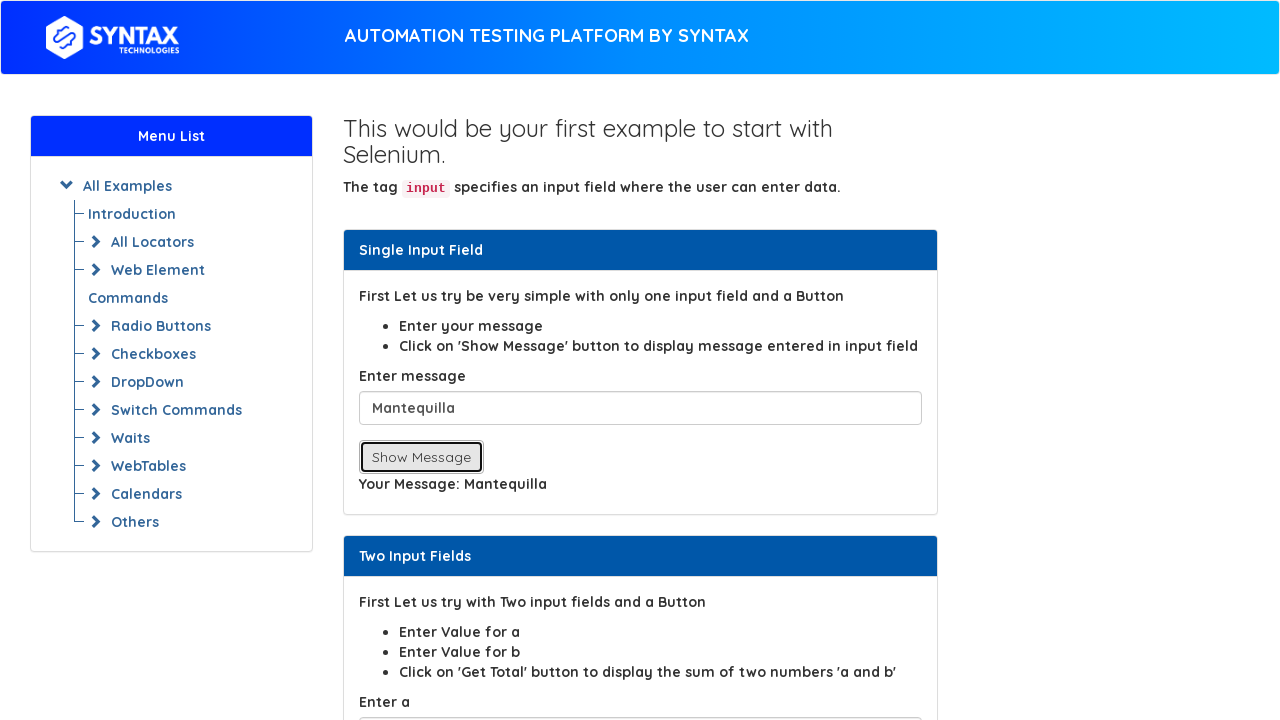